Tests filling out a complete registration form with personal details, date of birth, subjects, hobbies, address, state and city, then verifies the submission results

Starting URL: https://demoqa.com/automation-practice-form

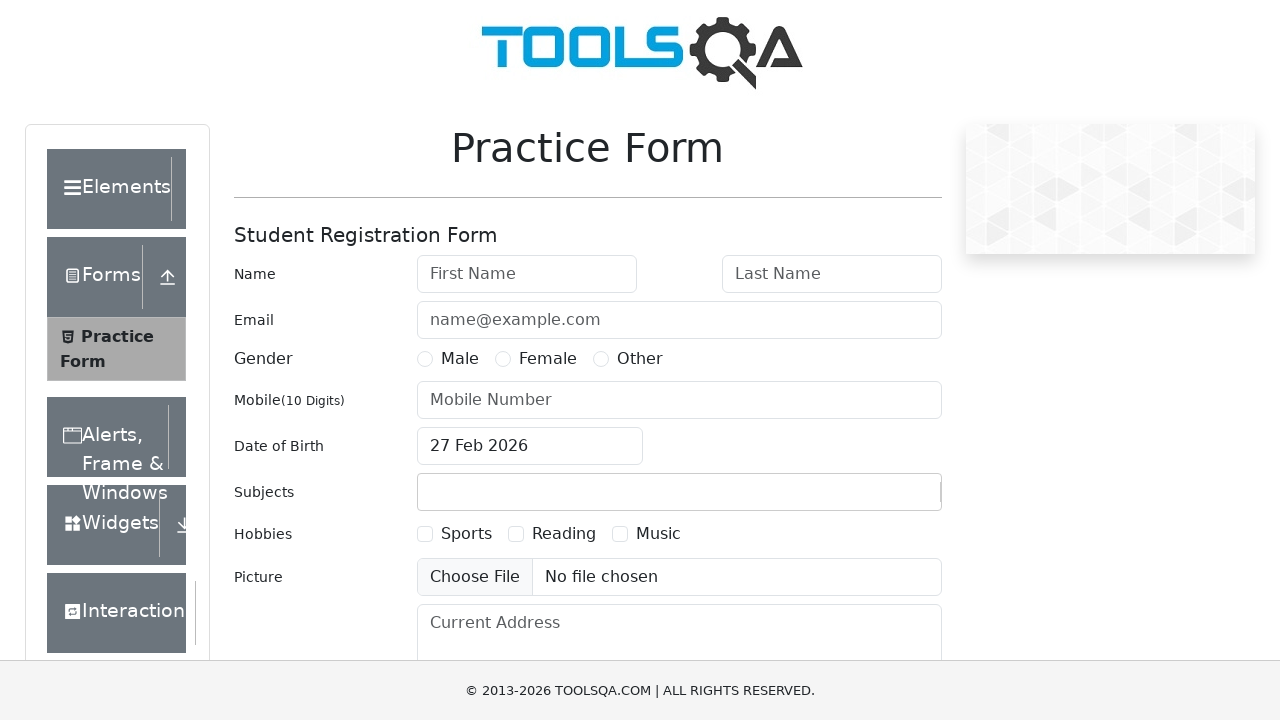

Filled first name field with 'Peter' on #firstName
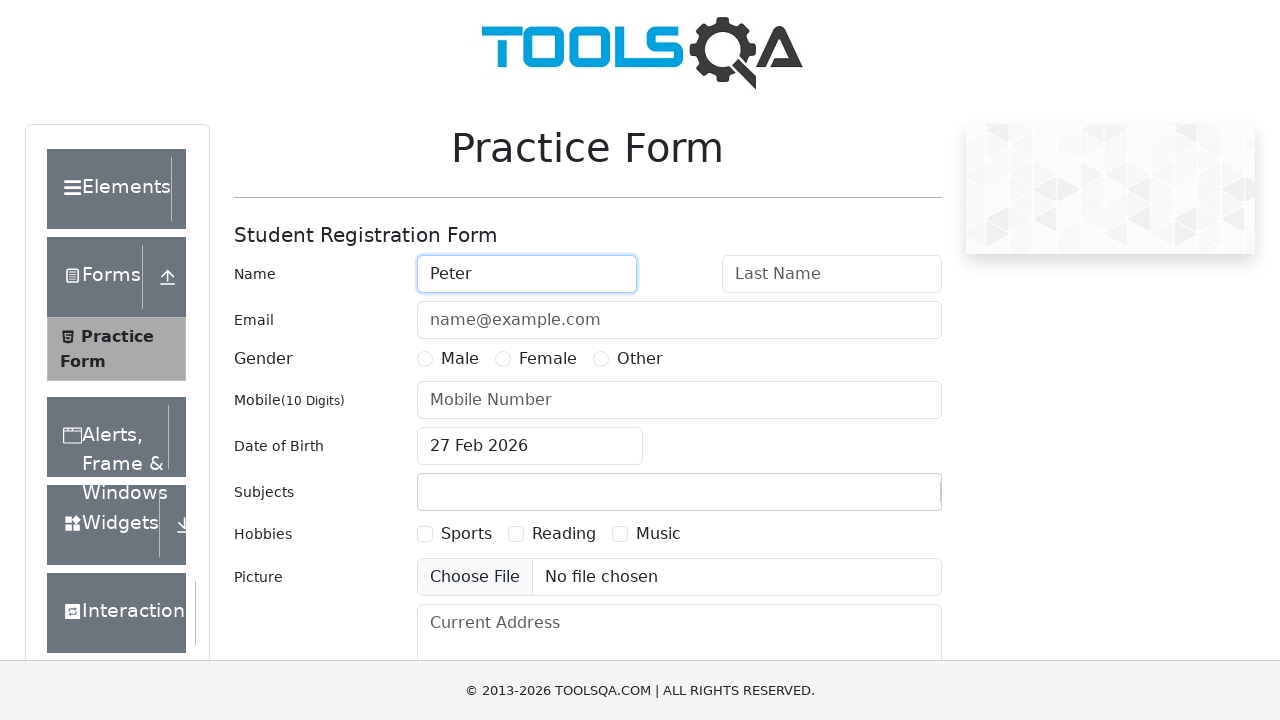

Filled last name field with 'Ivanov' on #lastName
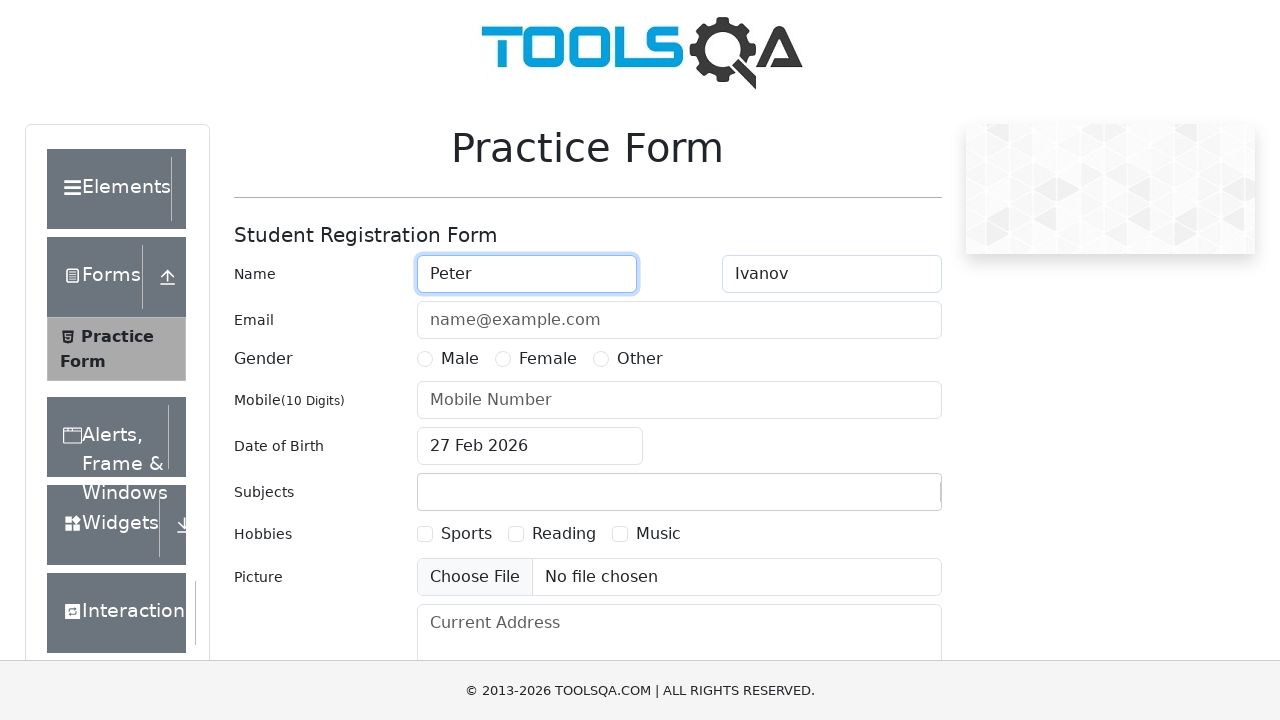

Filled email field with 'a@a.ru' on #userEmail
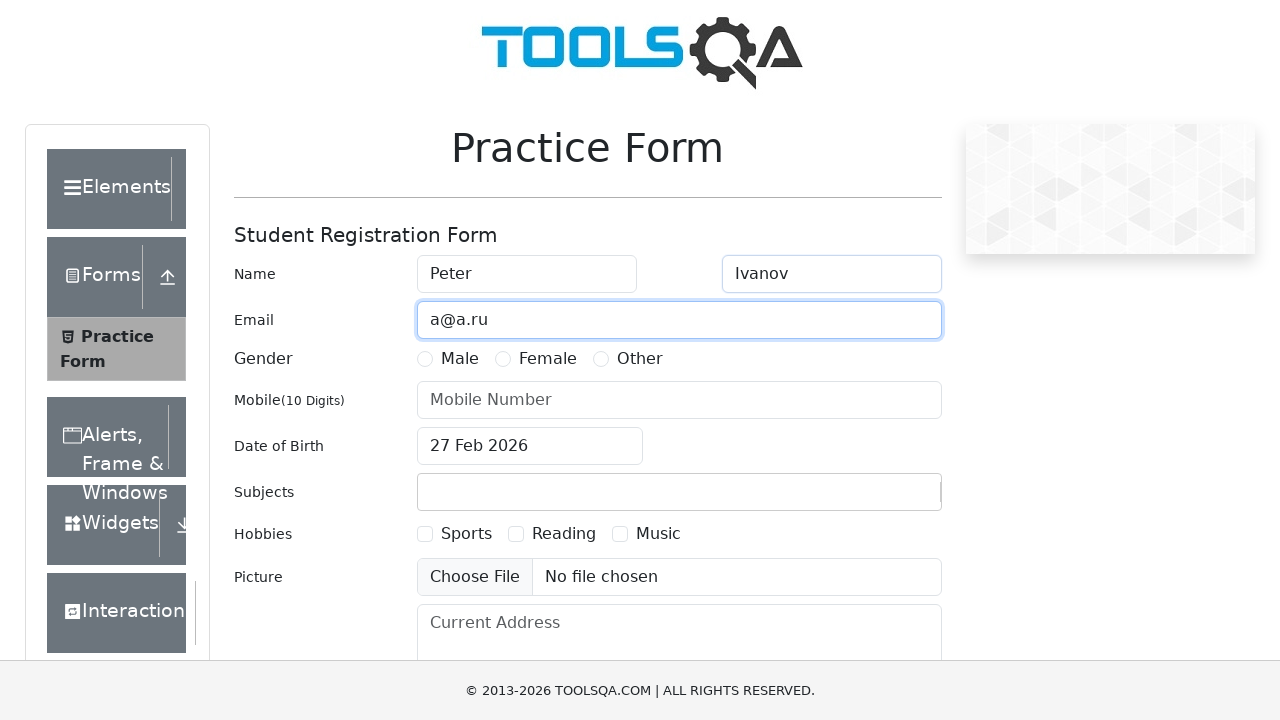

Selected Male gender option at (460, 359) on label[for='gender-radio-1']
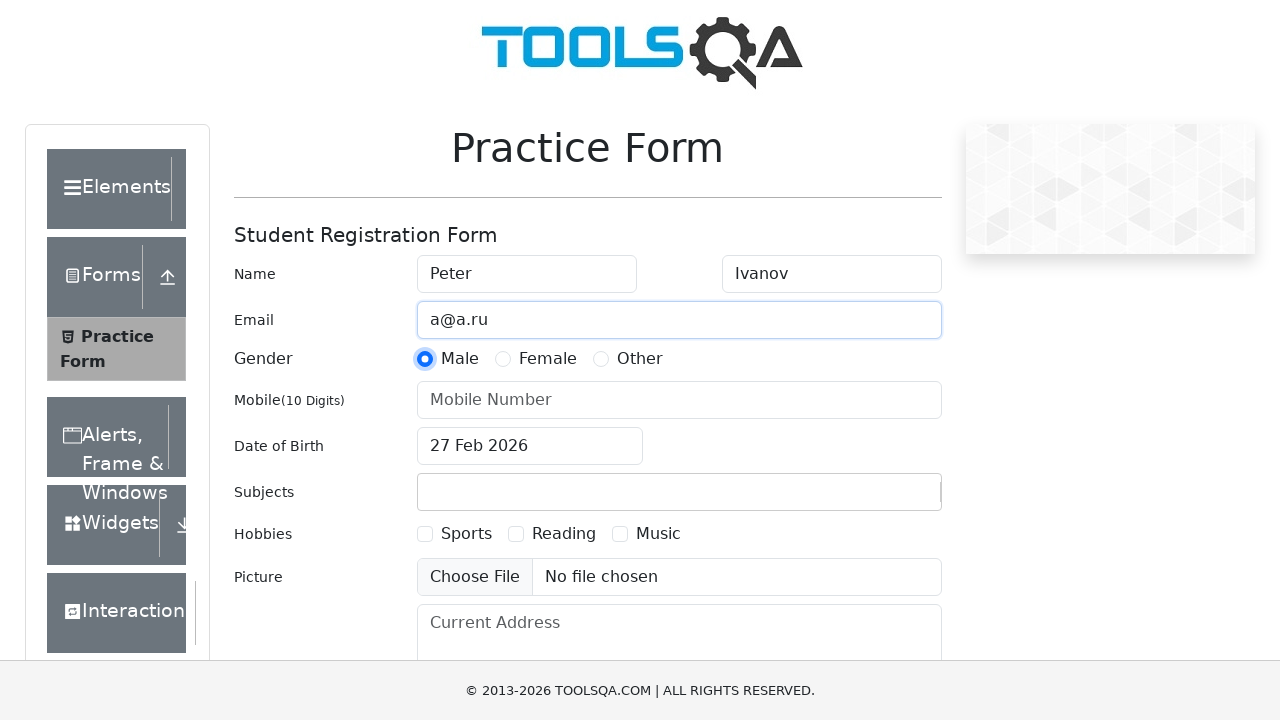

Filled mobile number field with '1234567890' on #userNumber
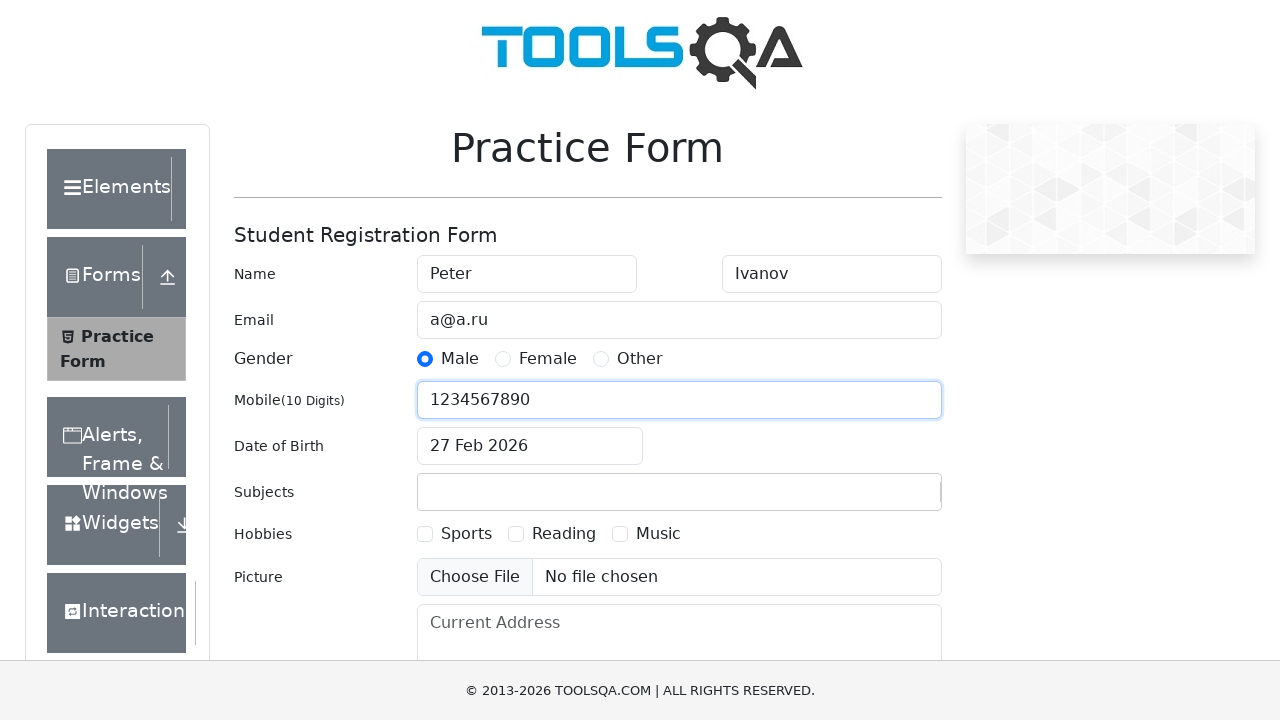

Clicked date of birth input field to open date picker at (530, 446) on #dateOfBirthInput
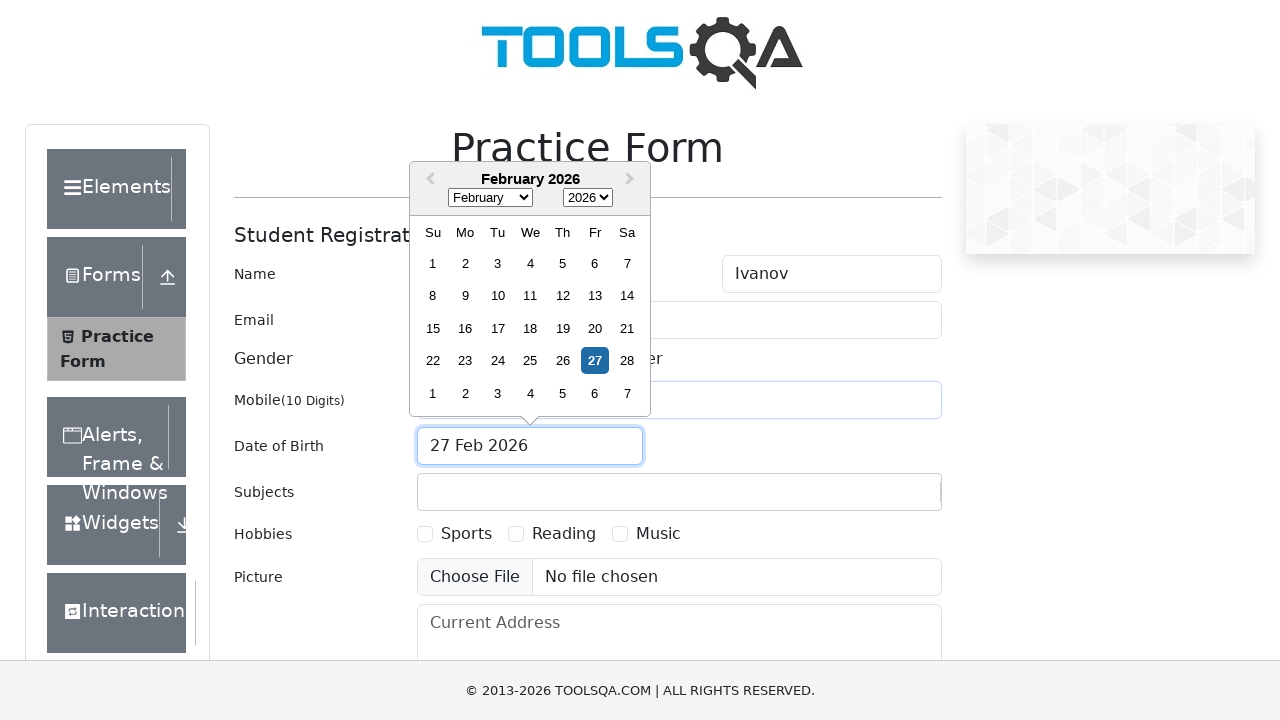

Selected November from month dropdown on select.react-datepicker__month-select
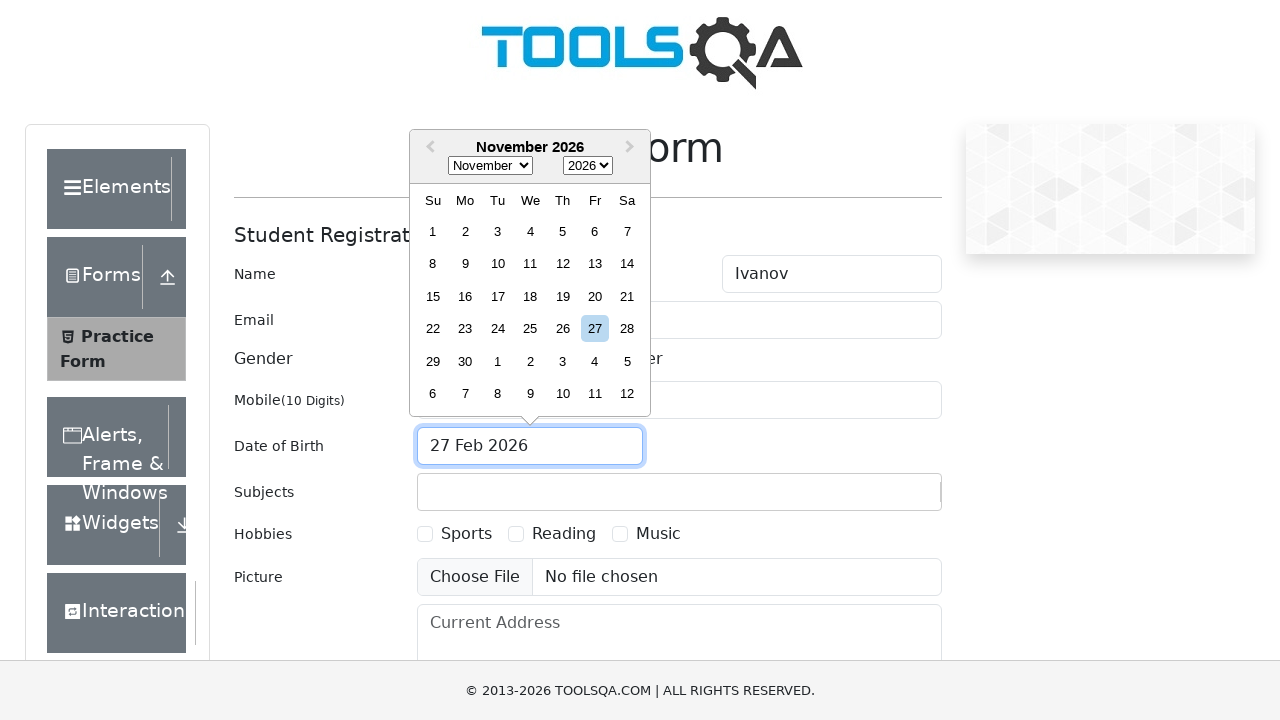

Selected 1985 from year dropdown on select.react-datepicker__year-select
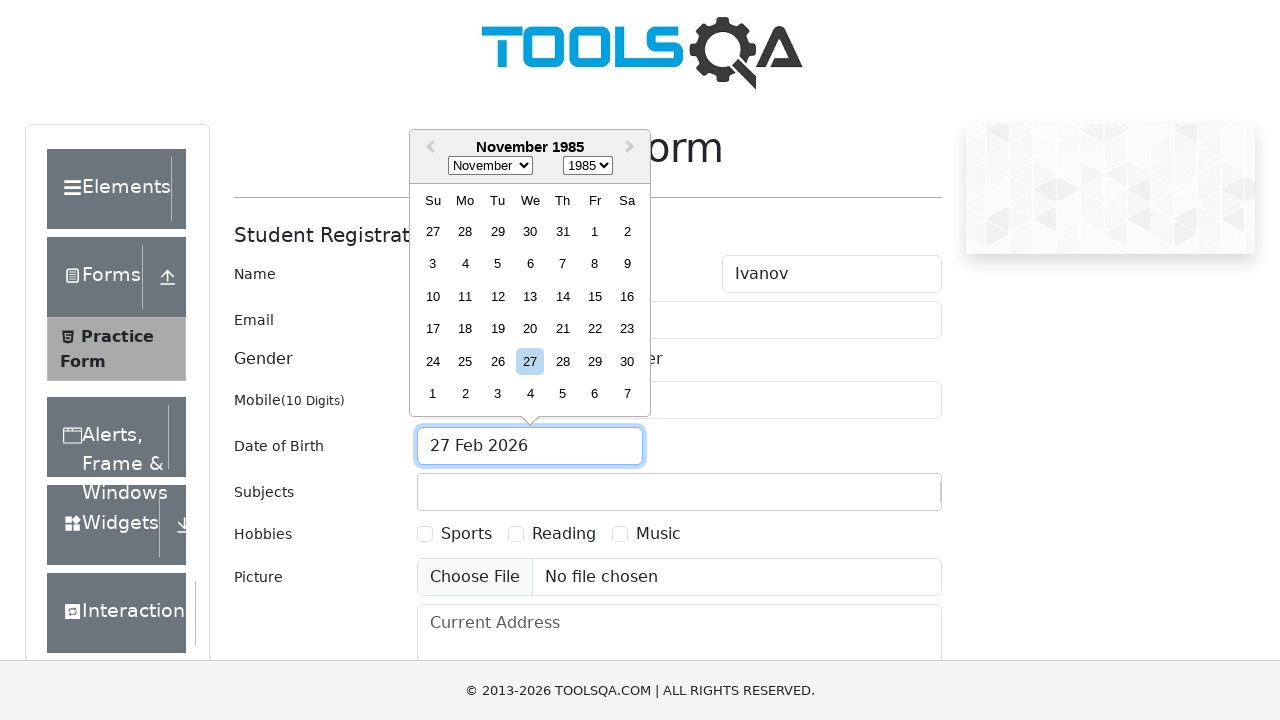

Selected November 15th, 1985 as date of birth at (595, 296) on xpath=//div[@aria-label='Choose Friday, November 15th, 1985']
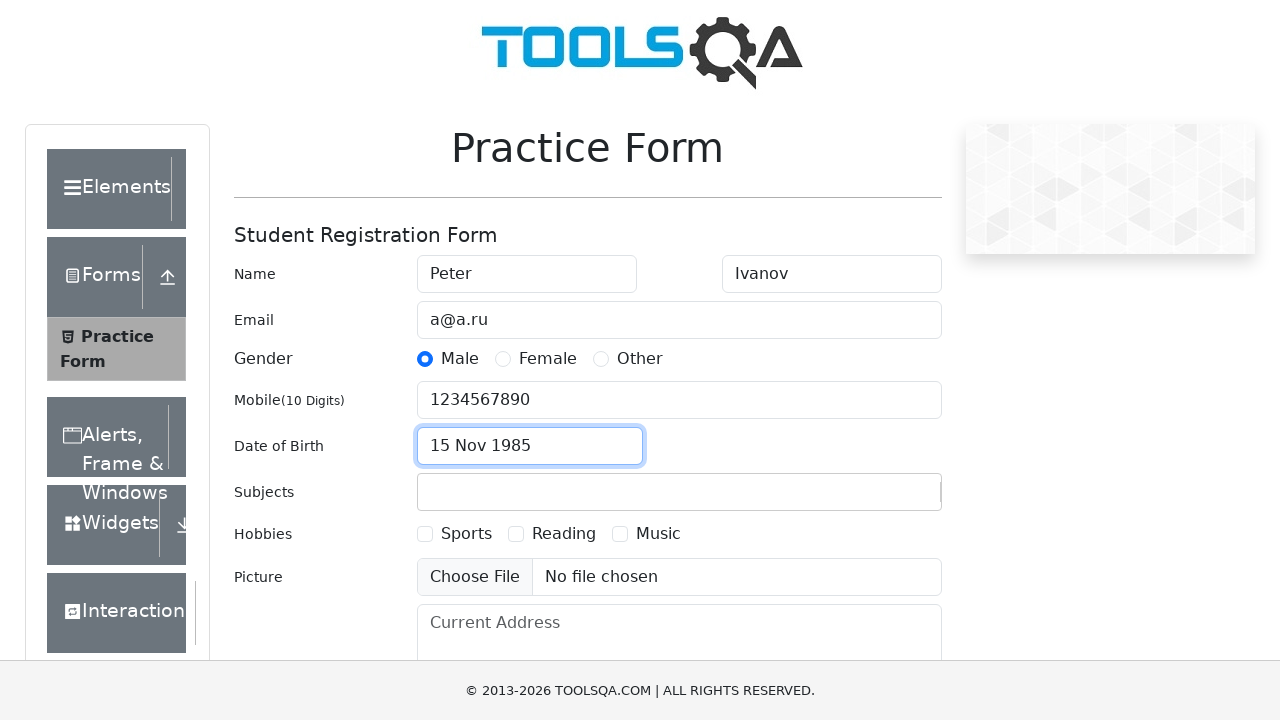

Filled subjects input field with 'Maths' on #subjectsInput
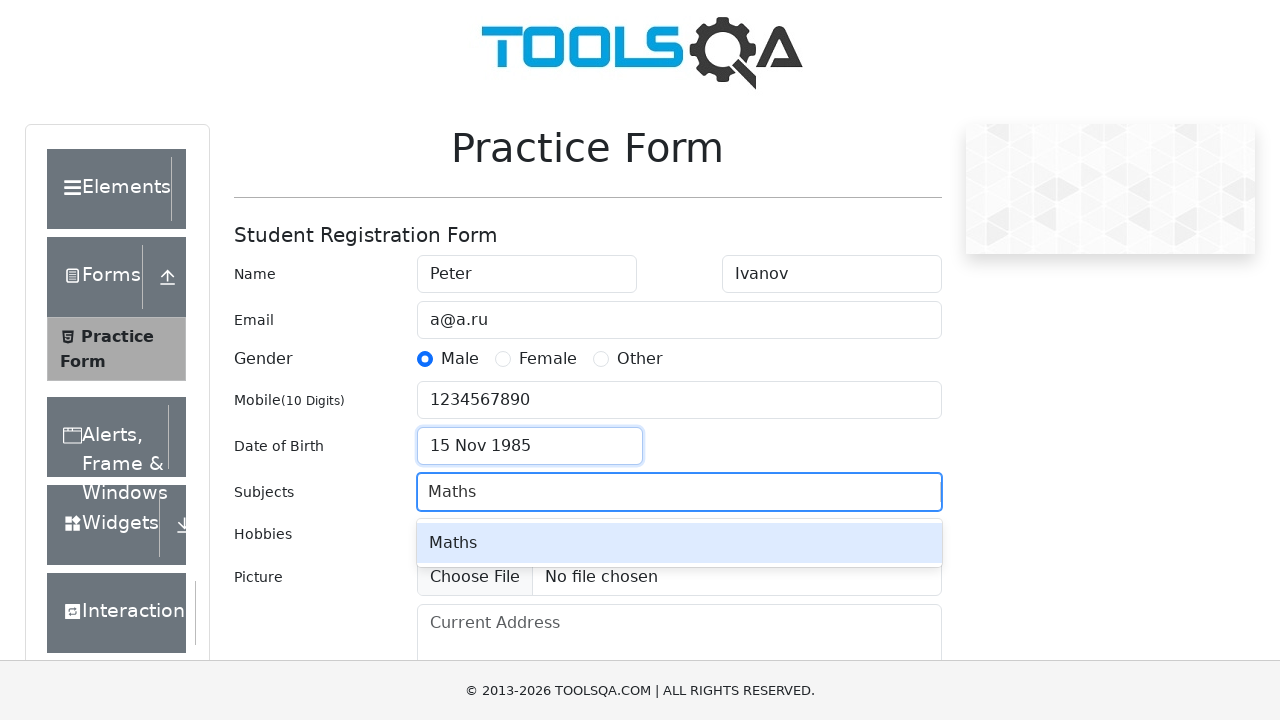

Selected first subject option from dropdown at (679, 543) on #react-select-2-option-0
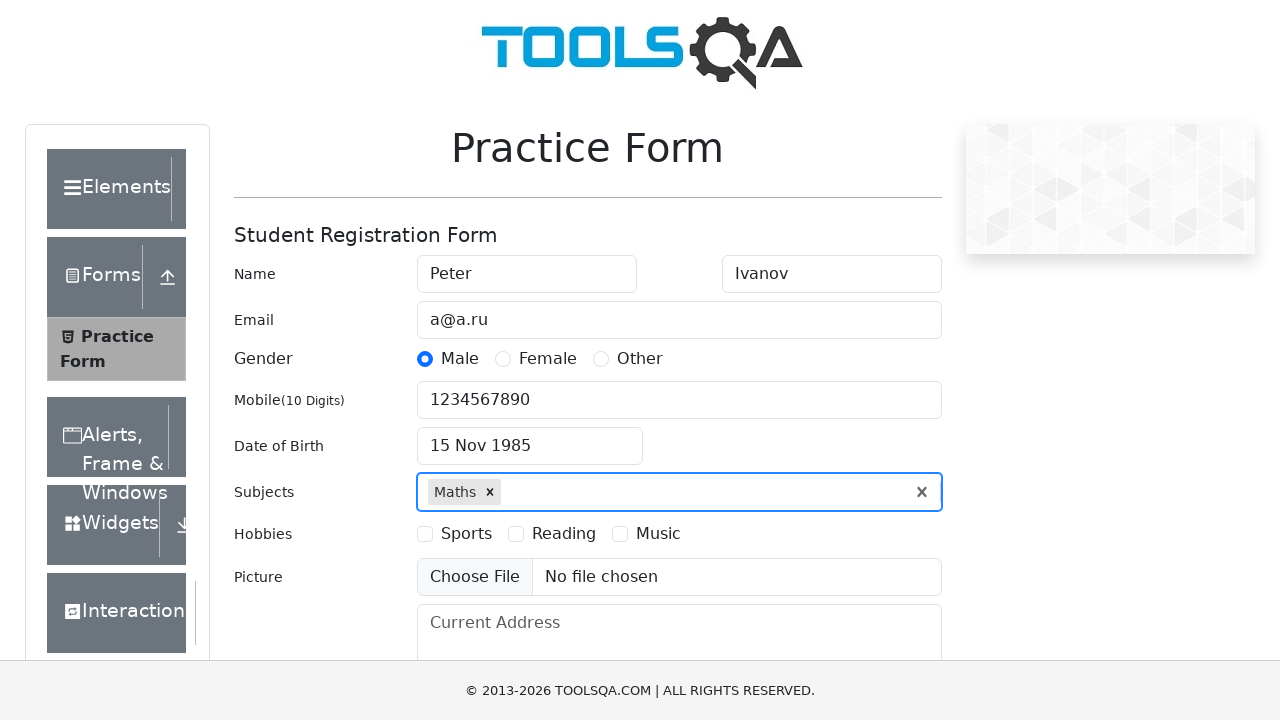

Selected Sports hobby checkbox at (466, 534) on label[for='hobbies-checkbox-1']
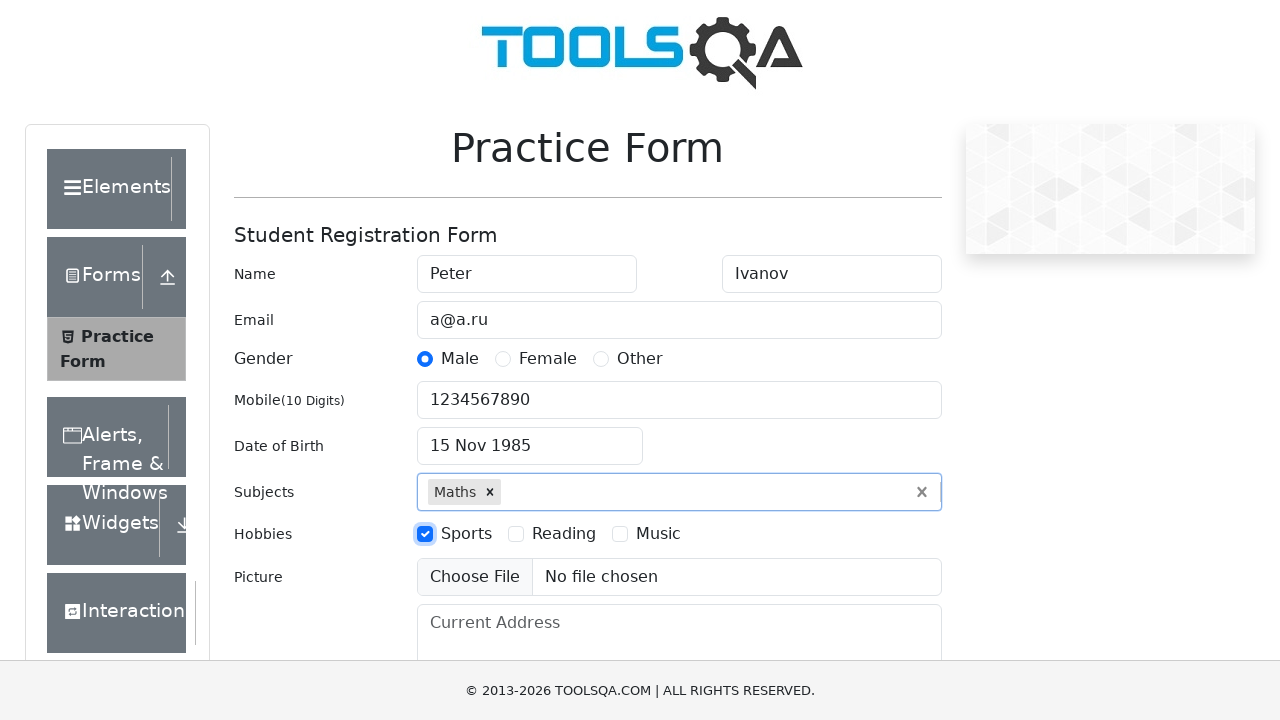

Filled current address field with 'CA, San Francisco, 17 avn, 1' on #currentAddress
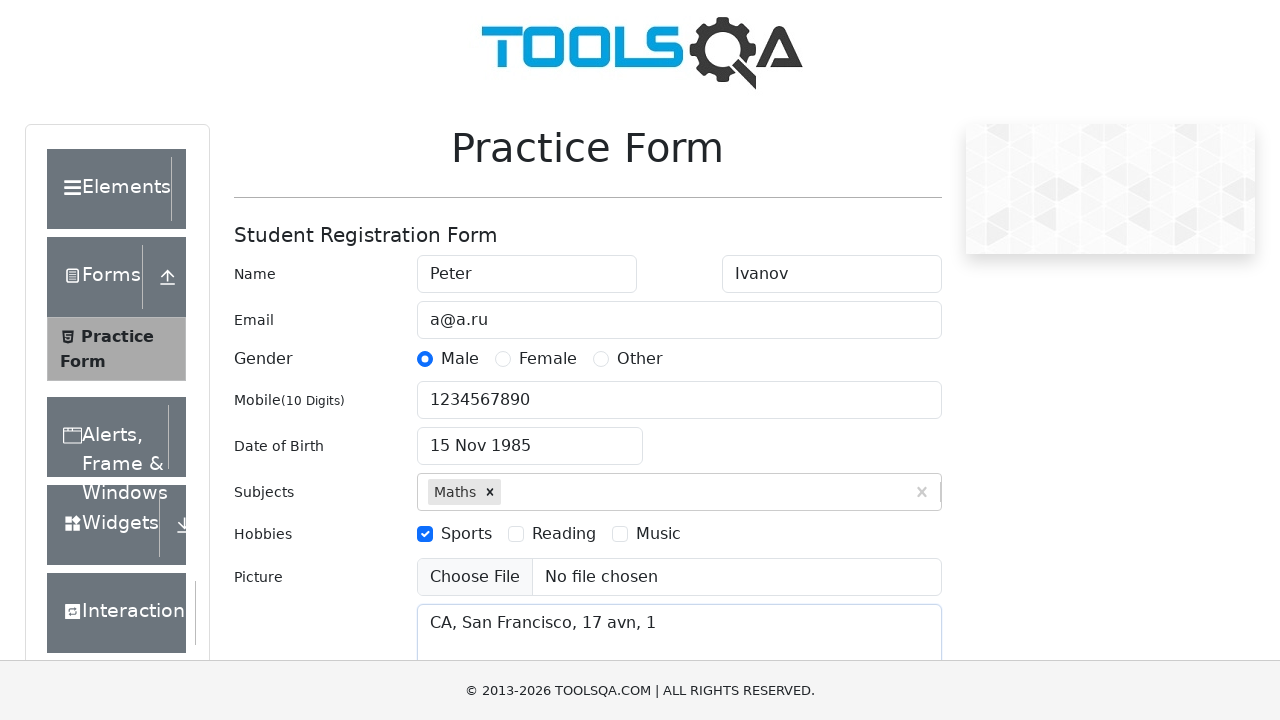

Scrolled to submit button
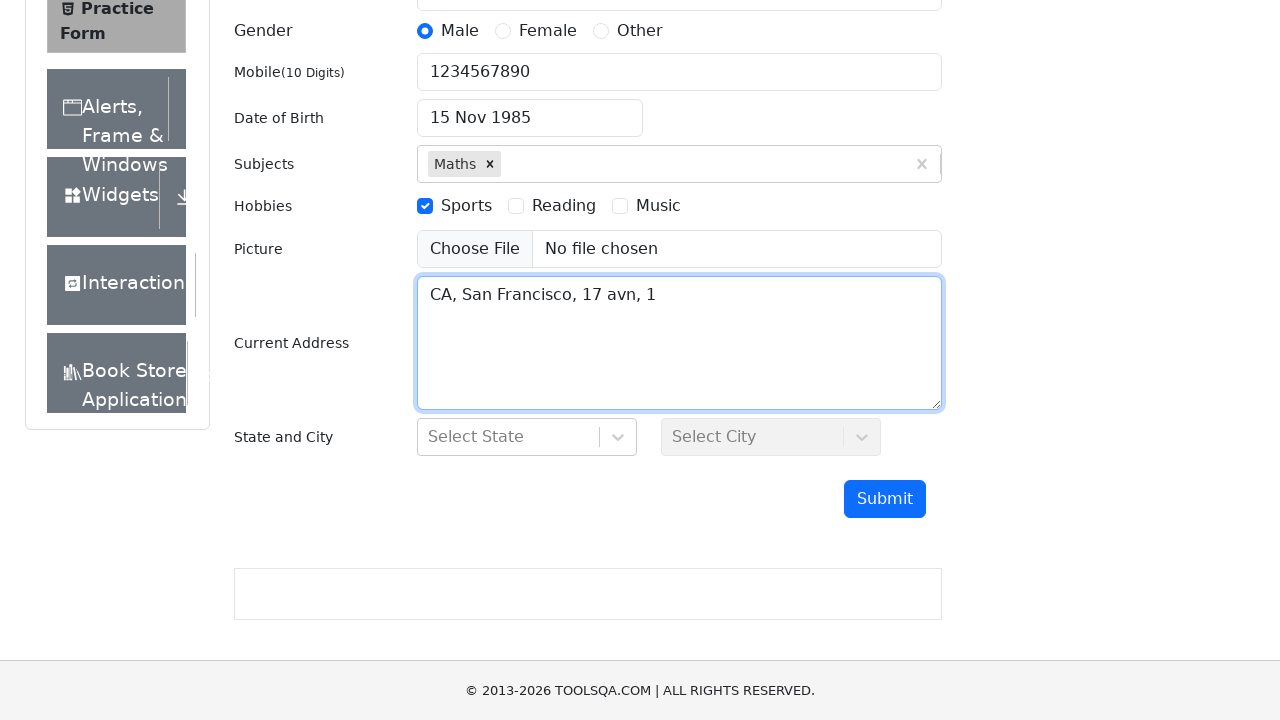

Filled state input field with 'NCR' on #react-select-3-input
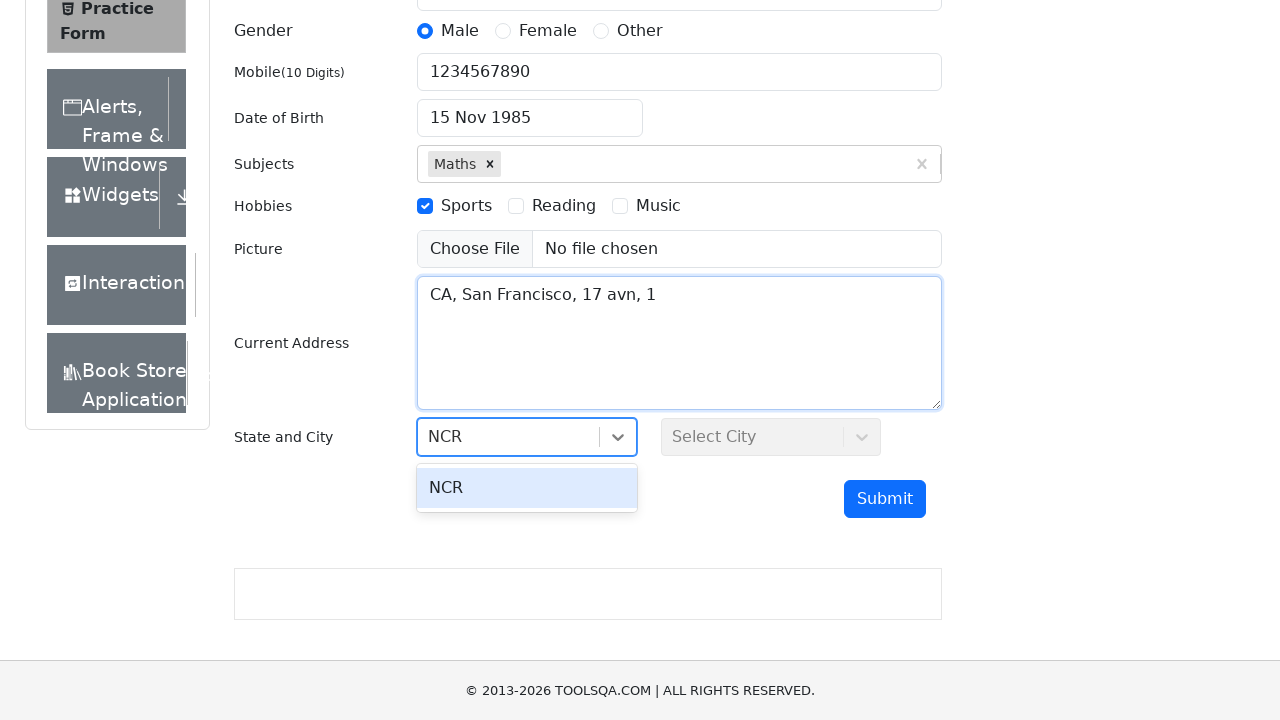

Selected first state option from dropdown at (527, 488) on #react-select-3-option-0
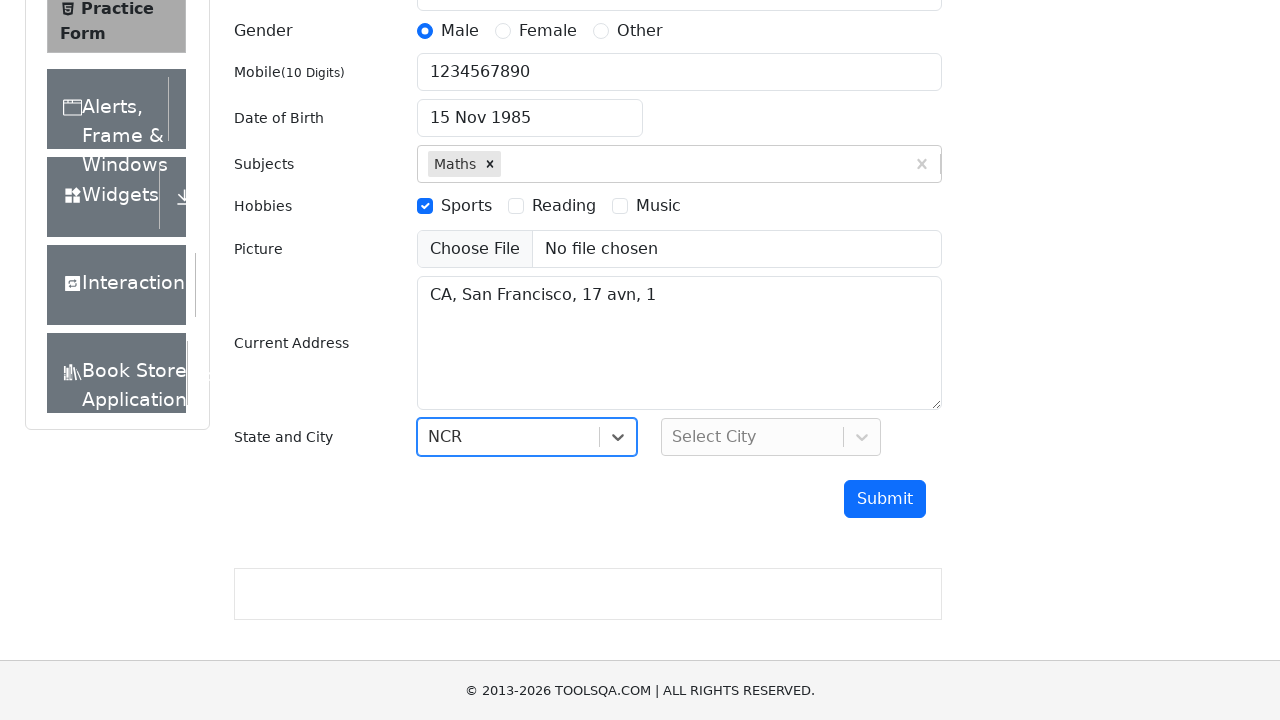

Filled city input field with 'Delhi' on #react-select-4-input
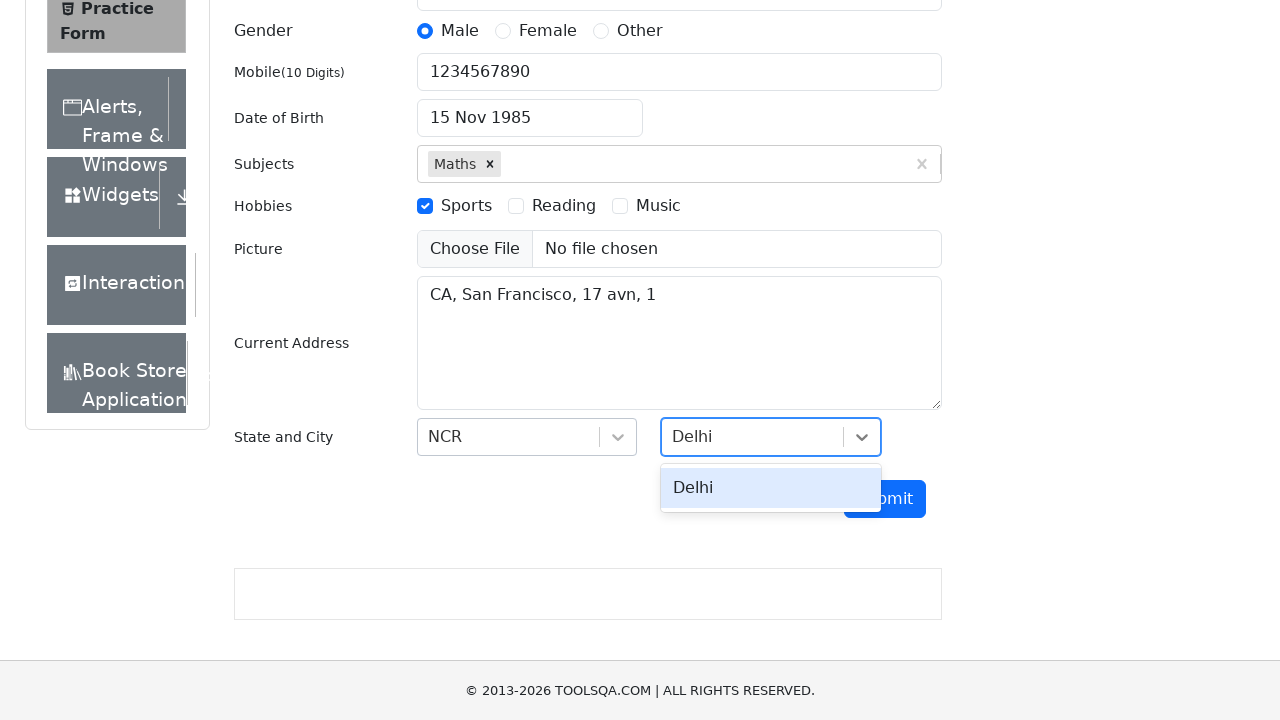

Selected first city option from dropdown at (771, 488) on #react-select-4-option-0
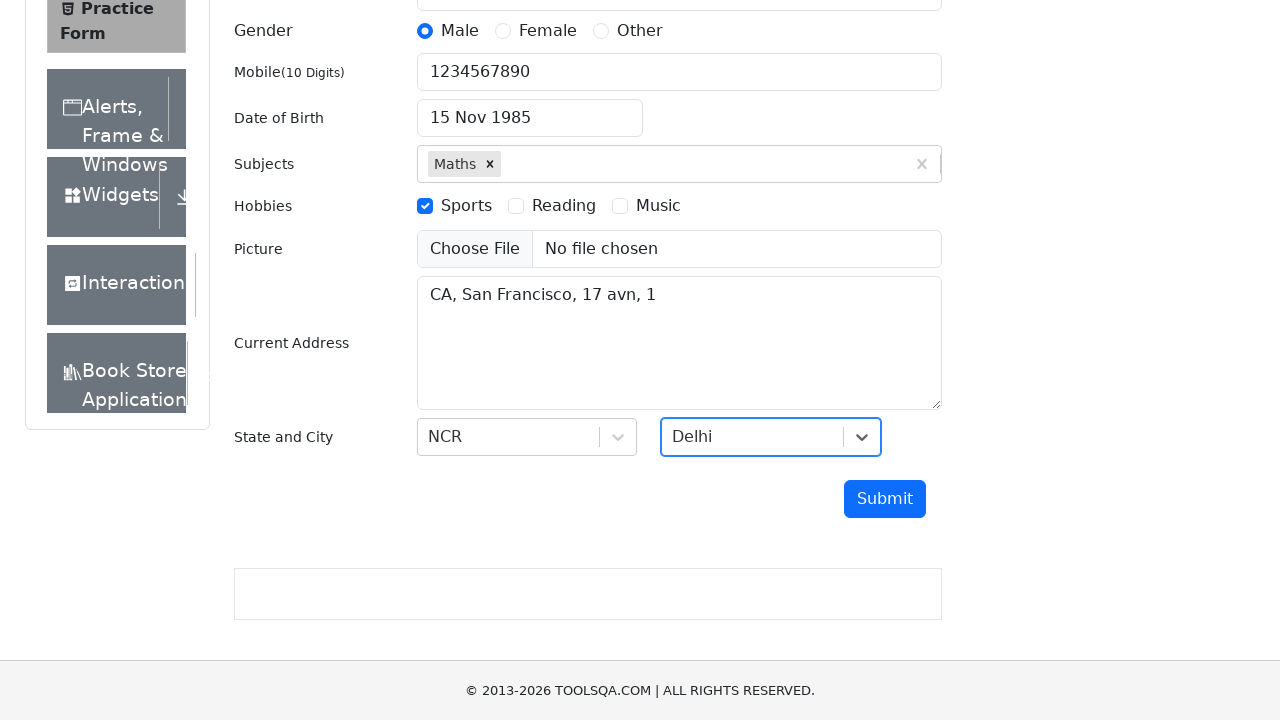

Clicked submit button to submit the registration form at (885, 499) on #submit
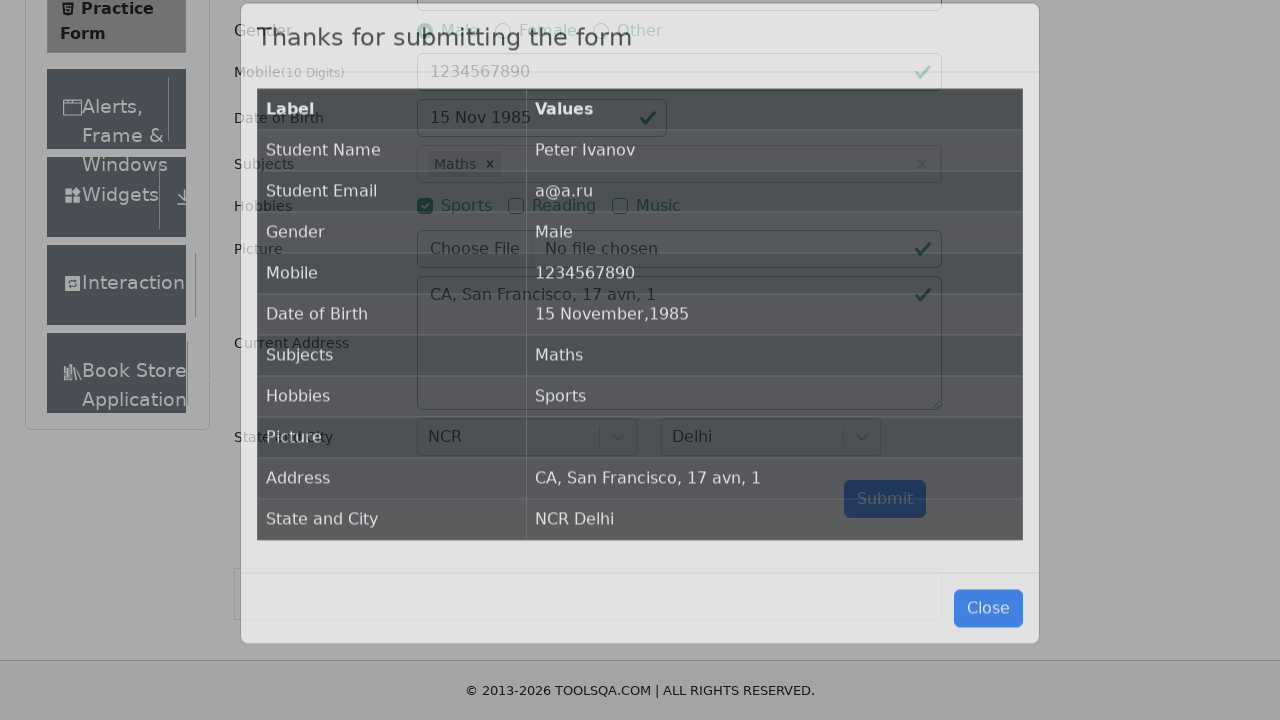

Verified submission results table appeared with student details
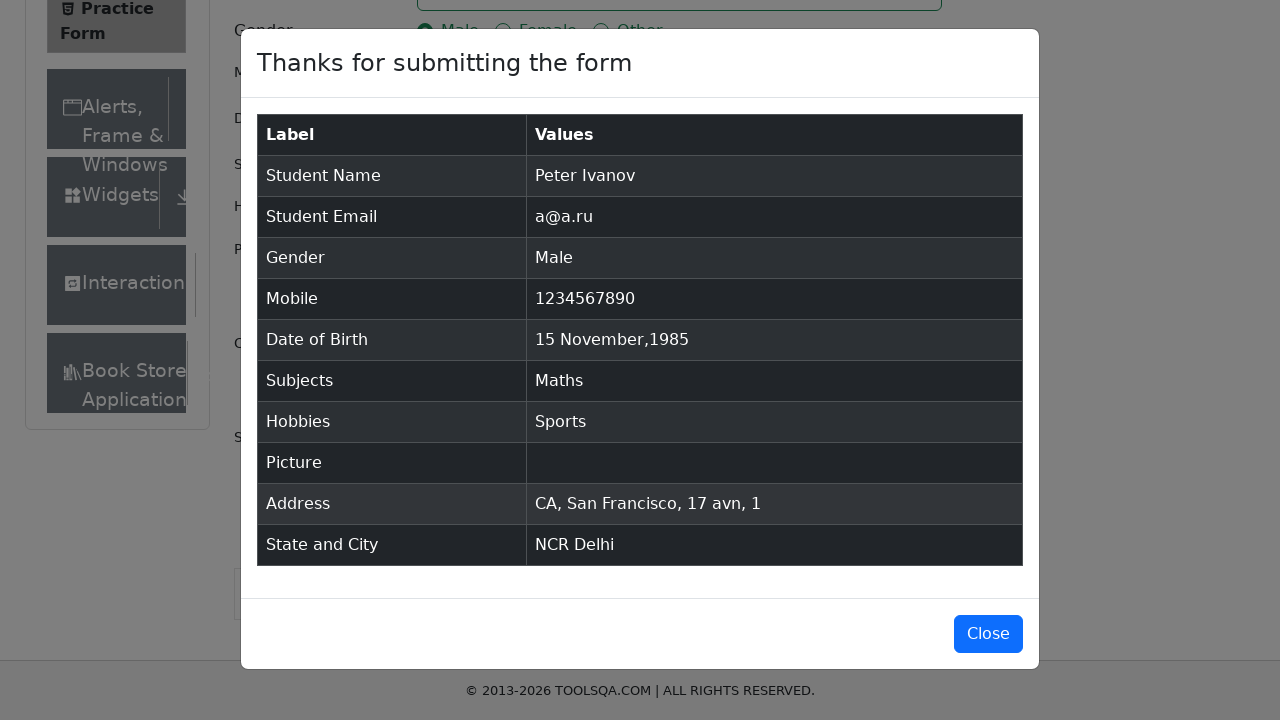

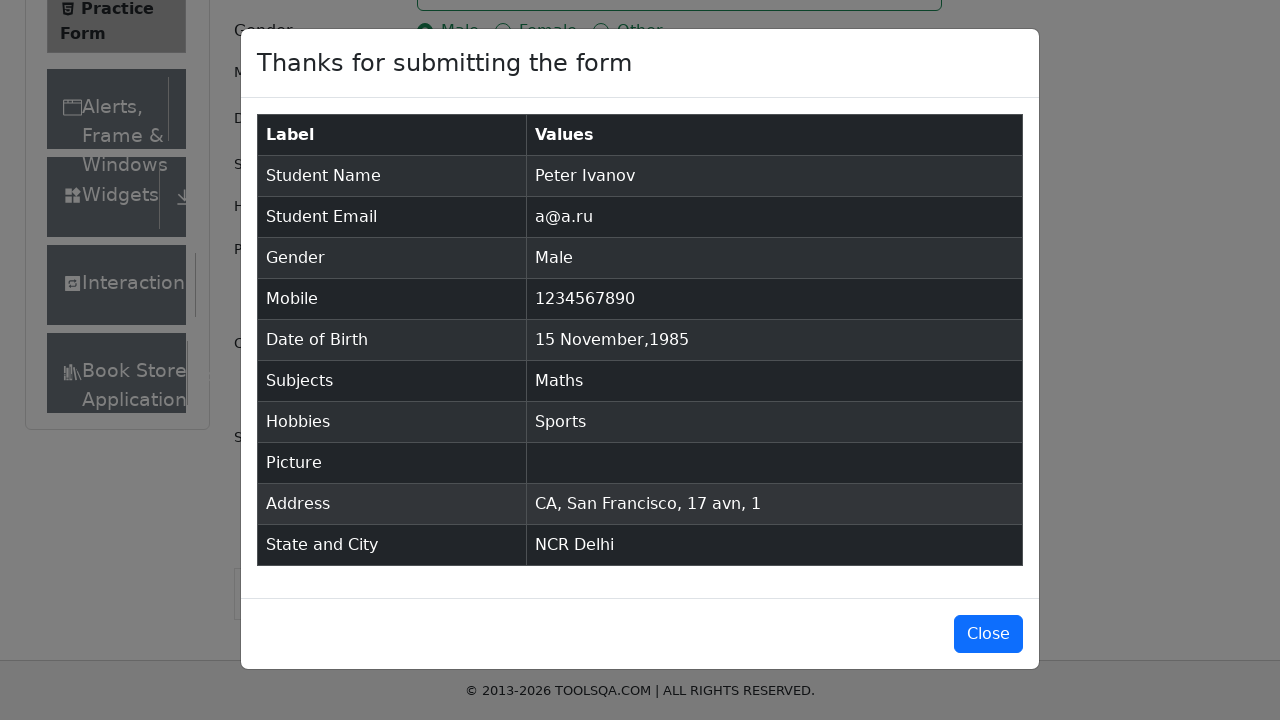